Tests jQuery UI custom dropdown selection for speed, number, and salutation dropdowns

Starting URL: https://jqueryui.com/resources/demos/selectmenu/default.html

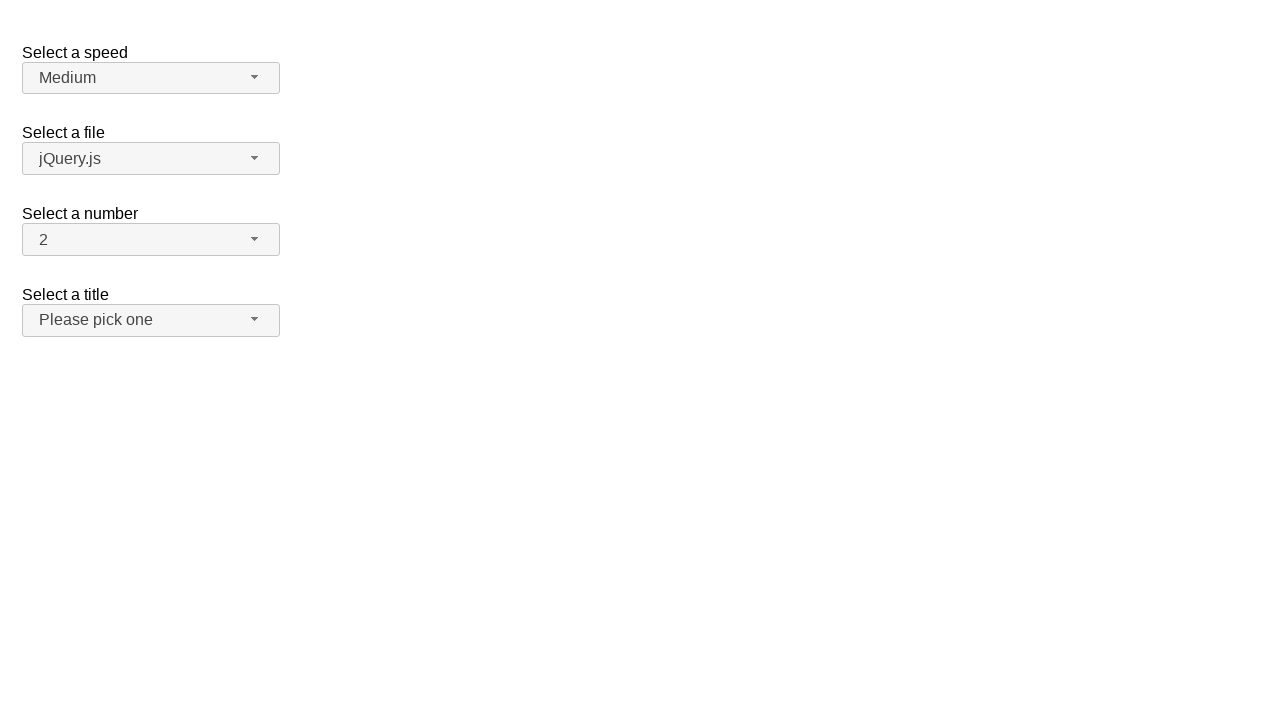

Clicked speed dropdown button at (151, 78) on span#speed-button
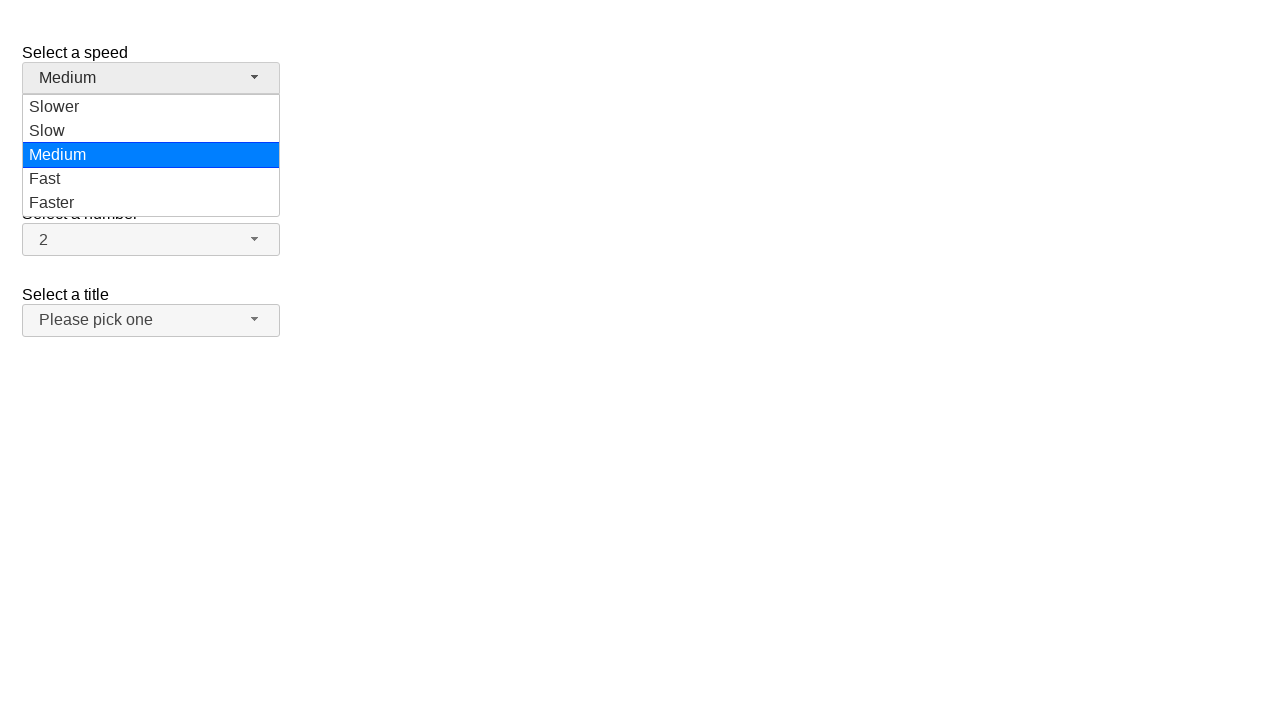

Speed dropdown menu loaded
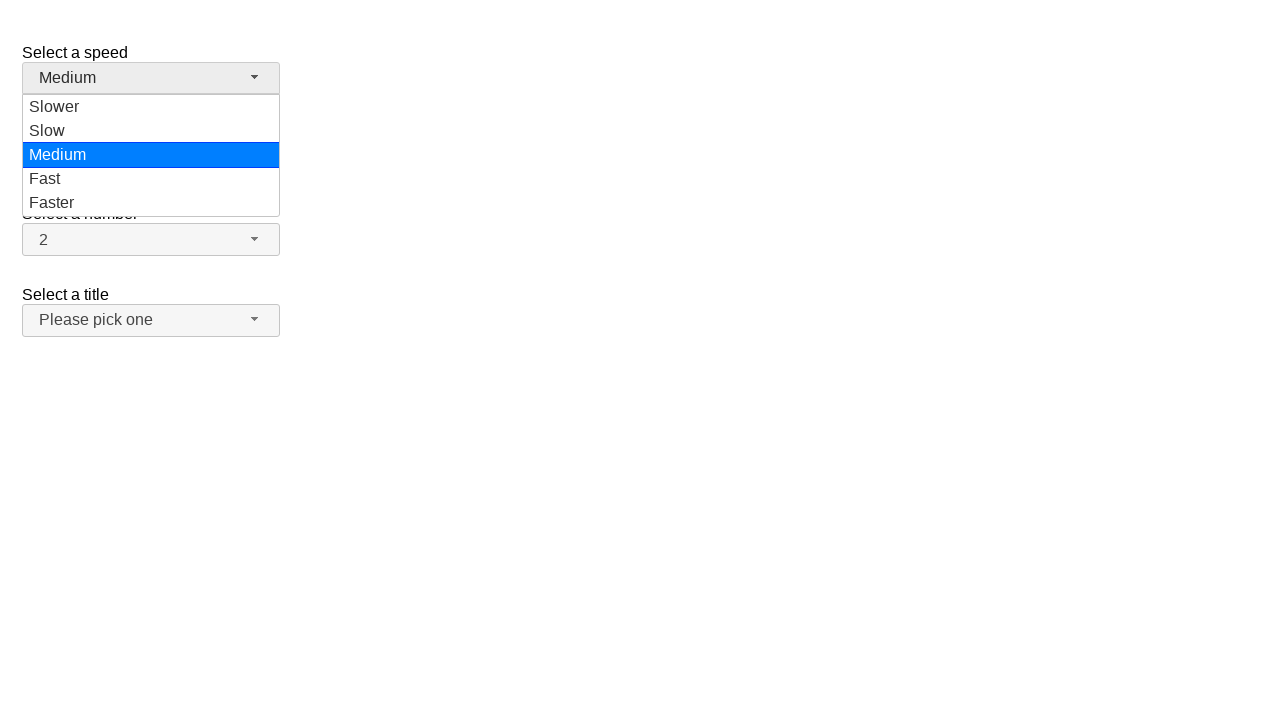

Retrieved all speed menu items
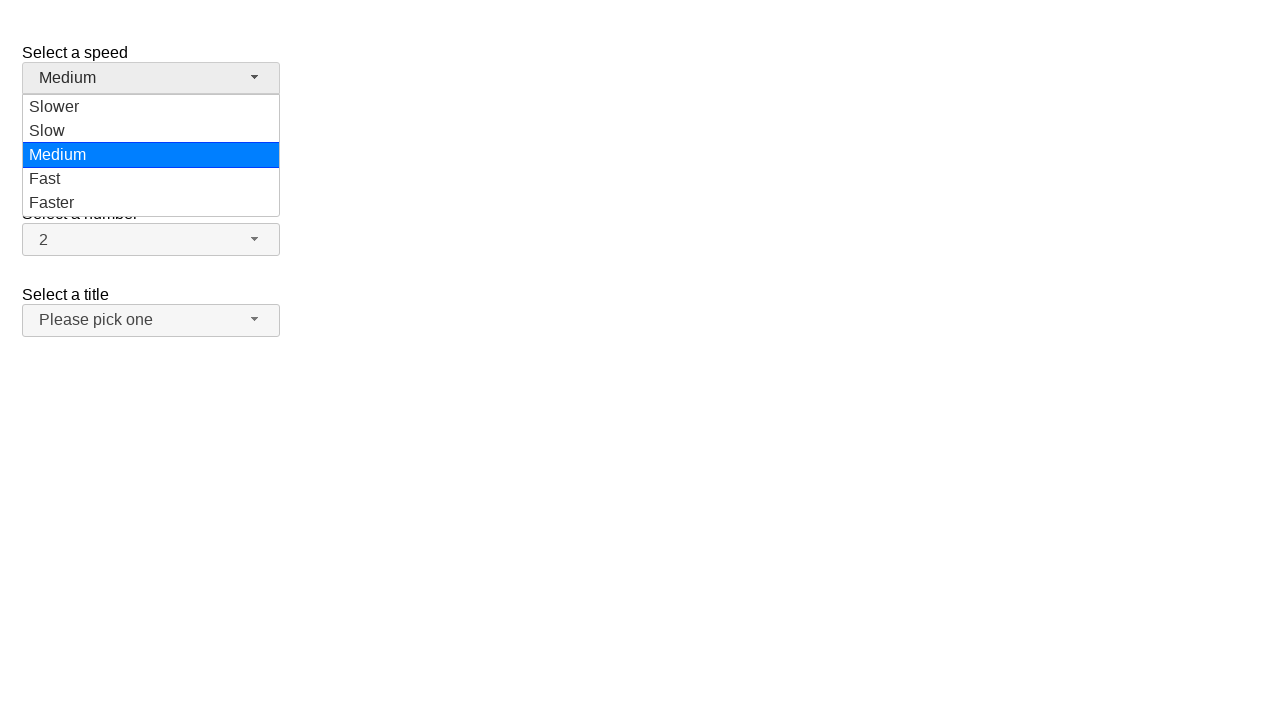

Selected 'Medium' from speed dropdown
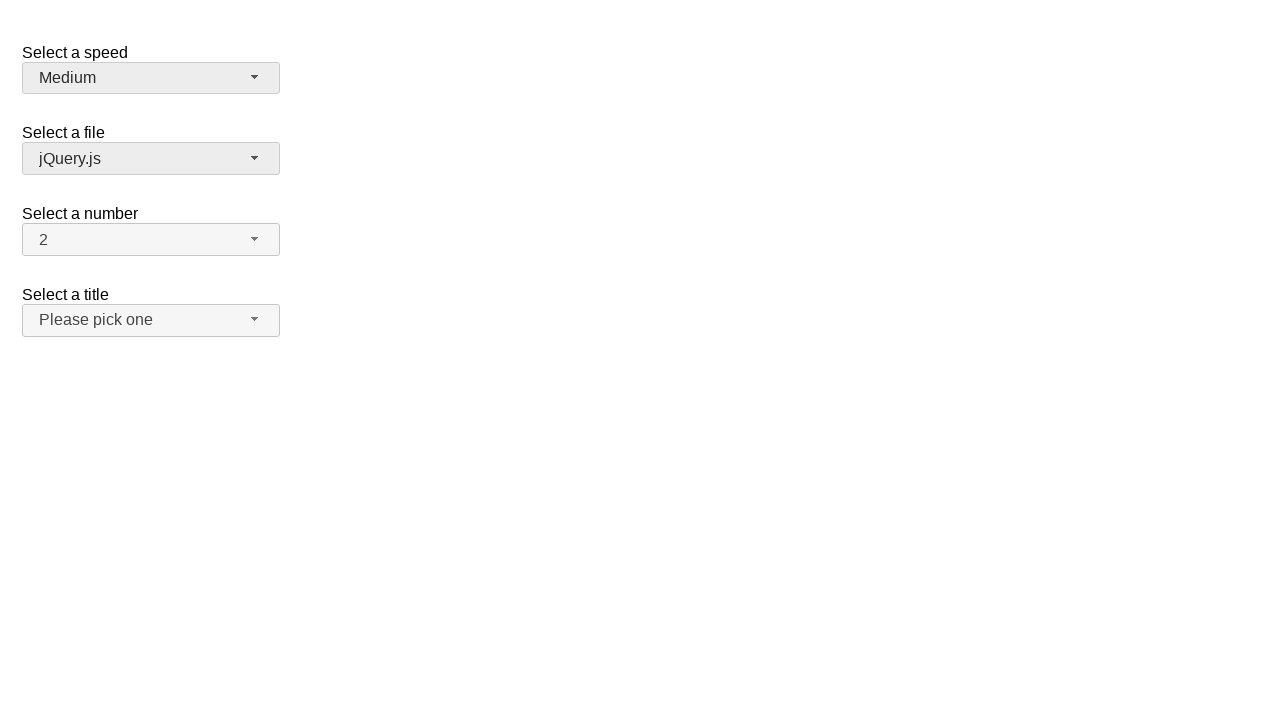

Verified 'Medium' was selected in speed dropdown
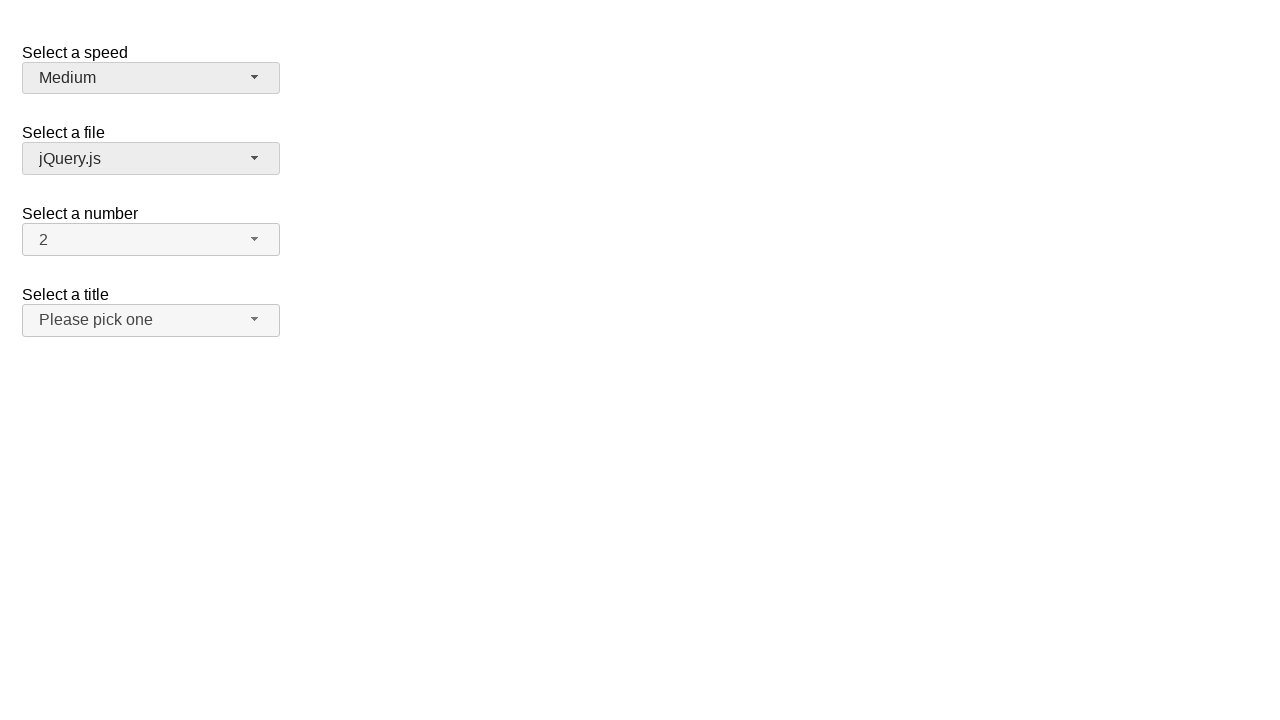

Clicked number dropdown button at (151, 240) on span#number-button
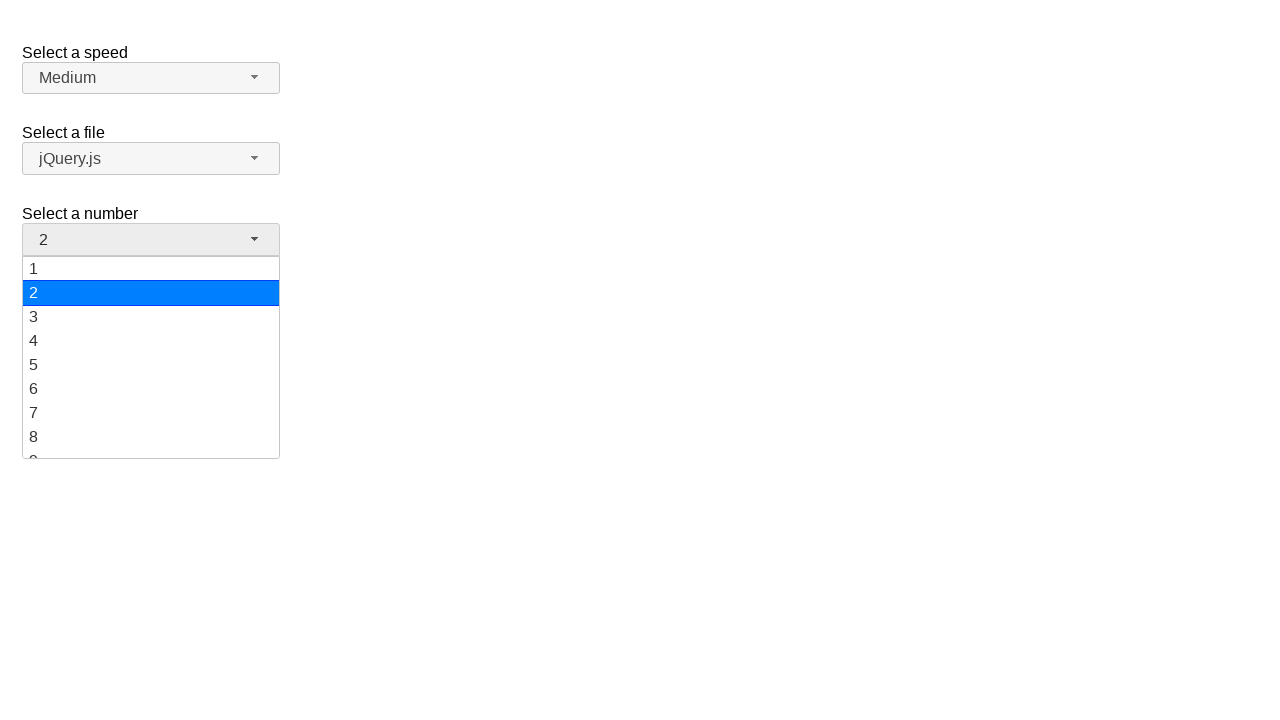

Number dropdown menu loaded
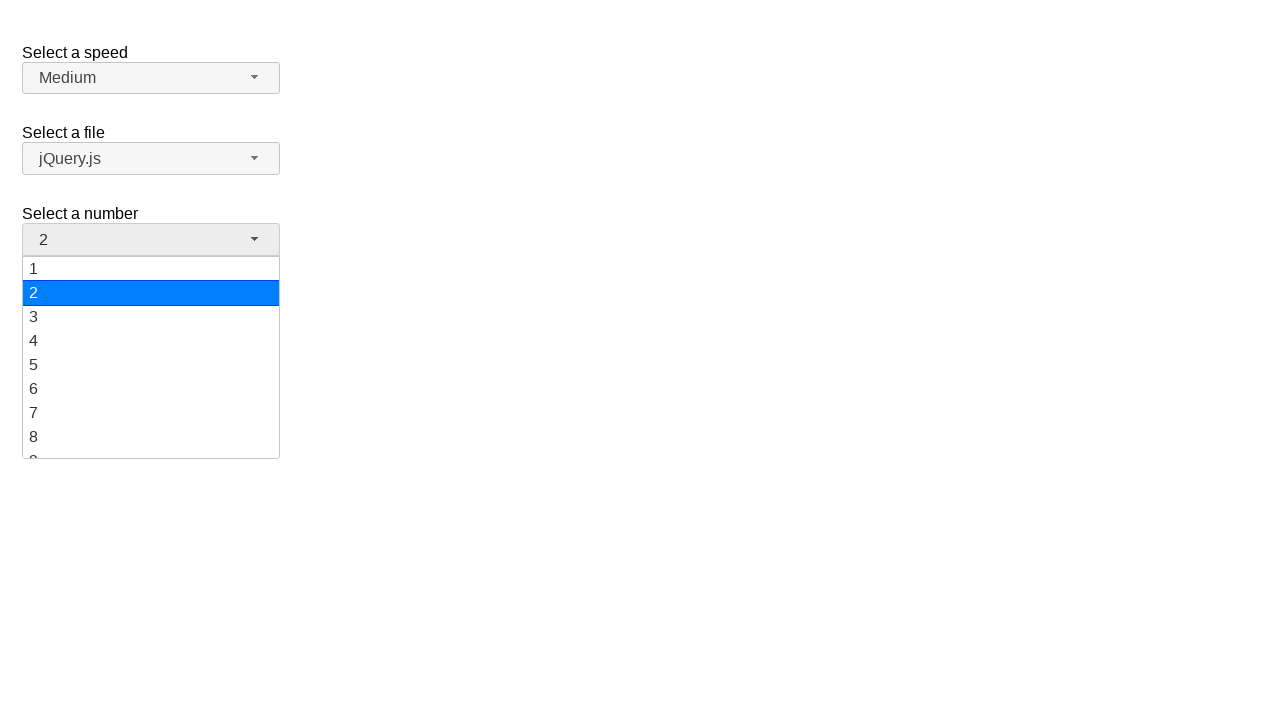

Retrieved all number menu items
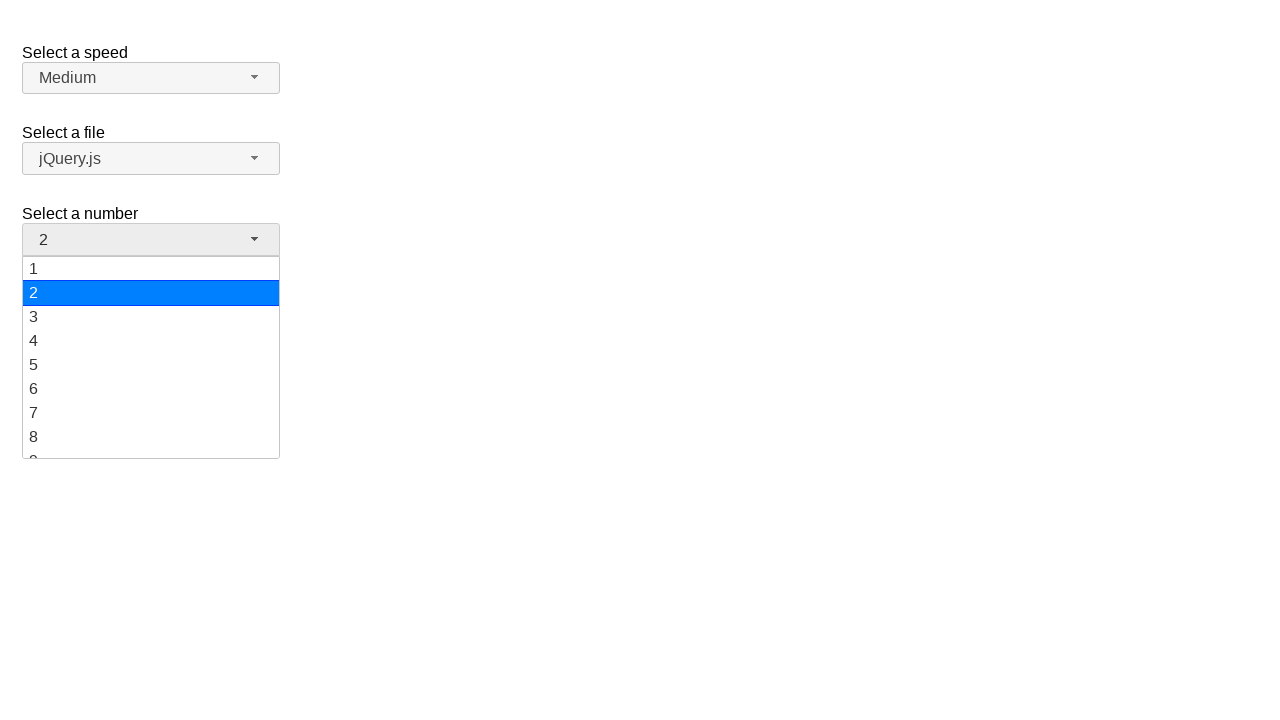

Selected '19' from number dropdown
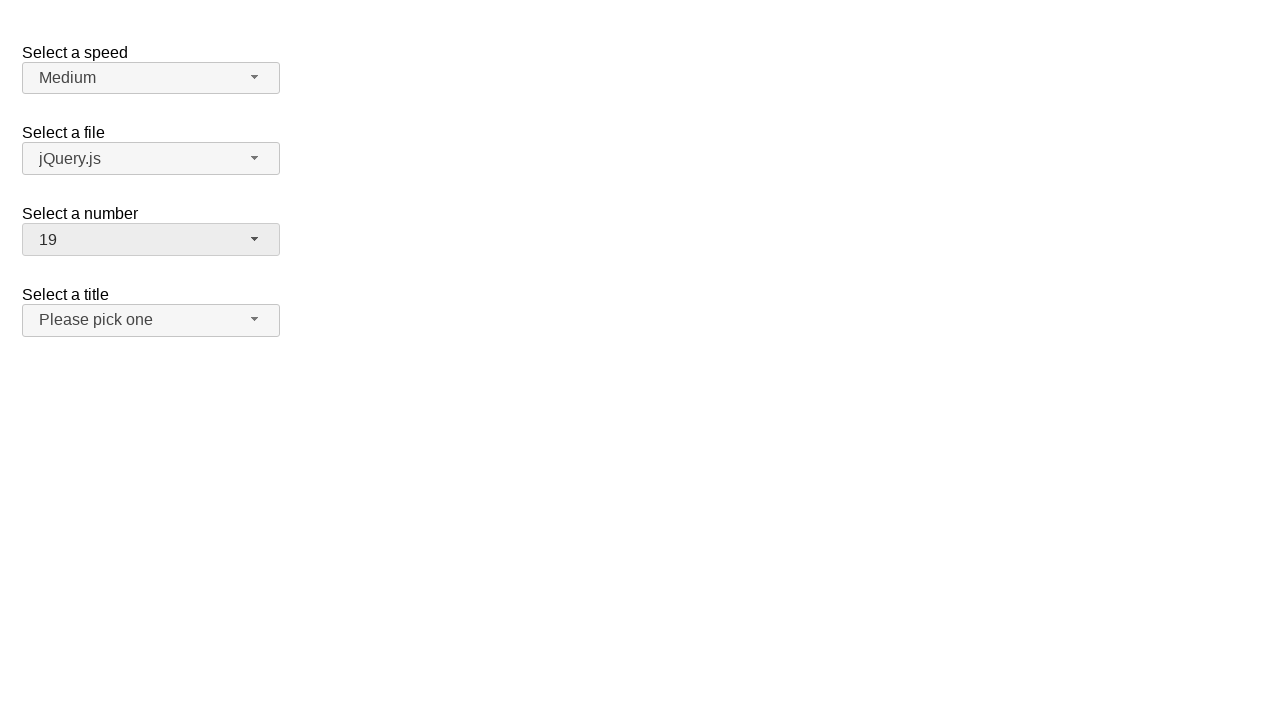

Verified '19' was selected in number dropdown
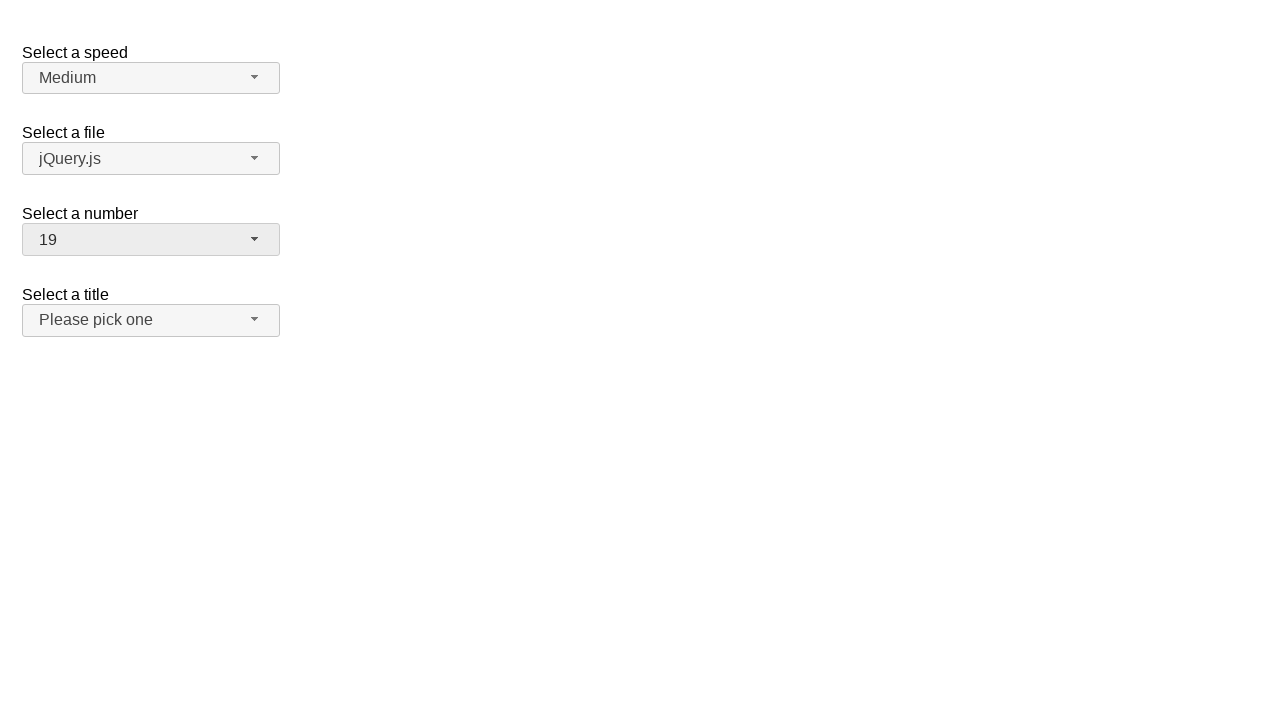

Clicked salutation dropdown button at (151, 320) on span#salutation-button
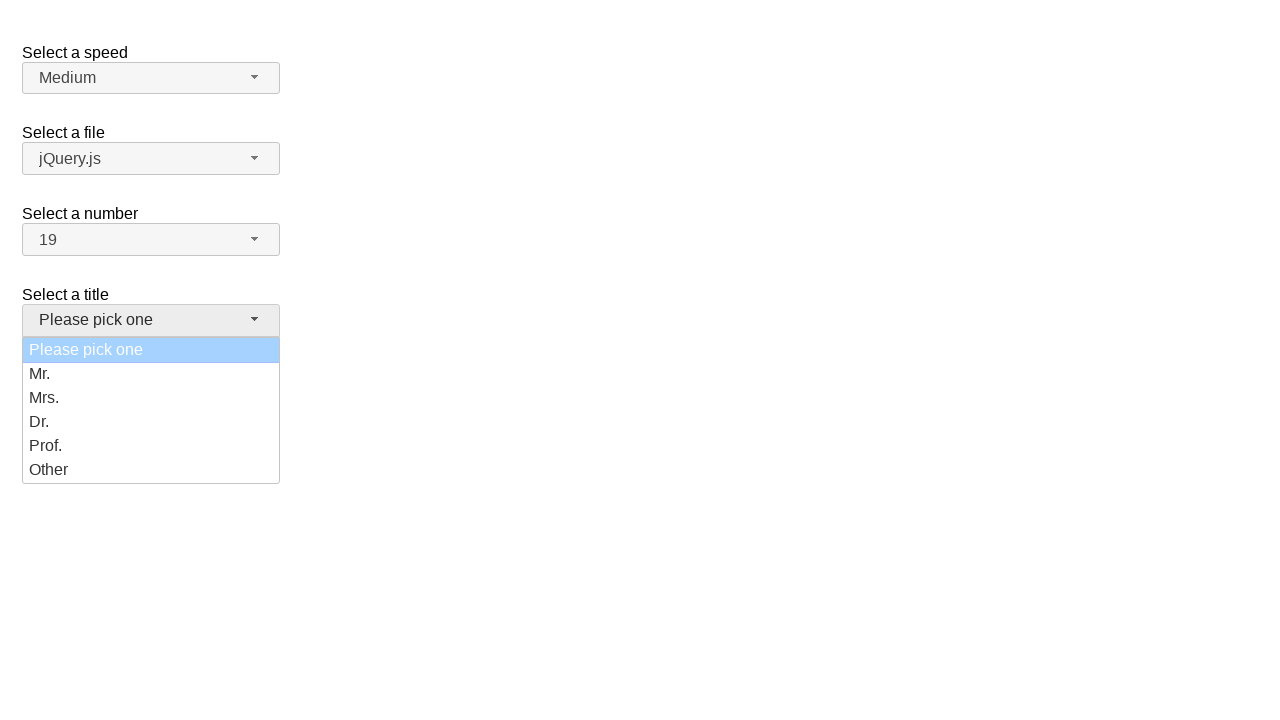

Salutation dropdown menu loaded
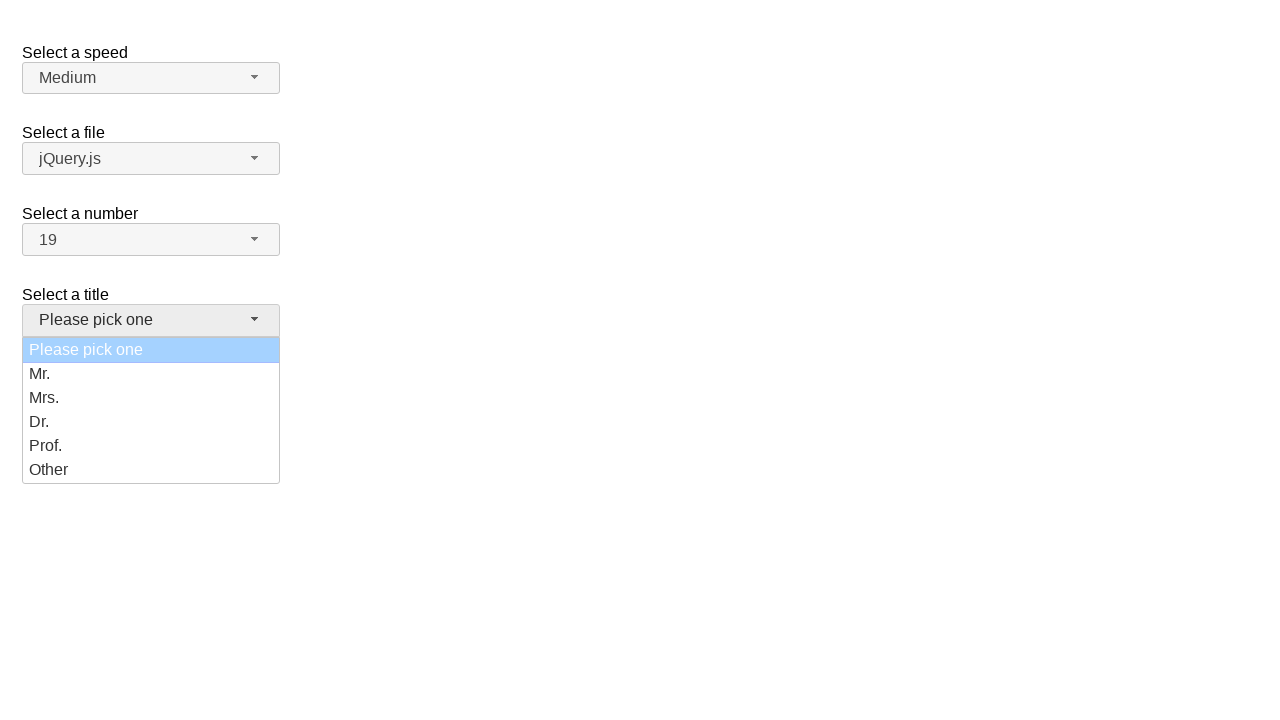

Retrieved all salutation menu items
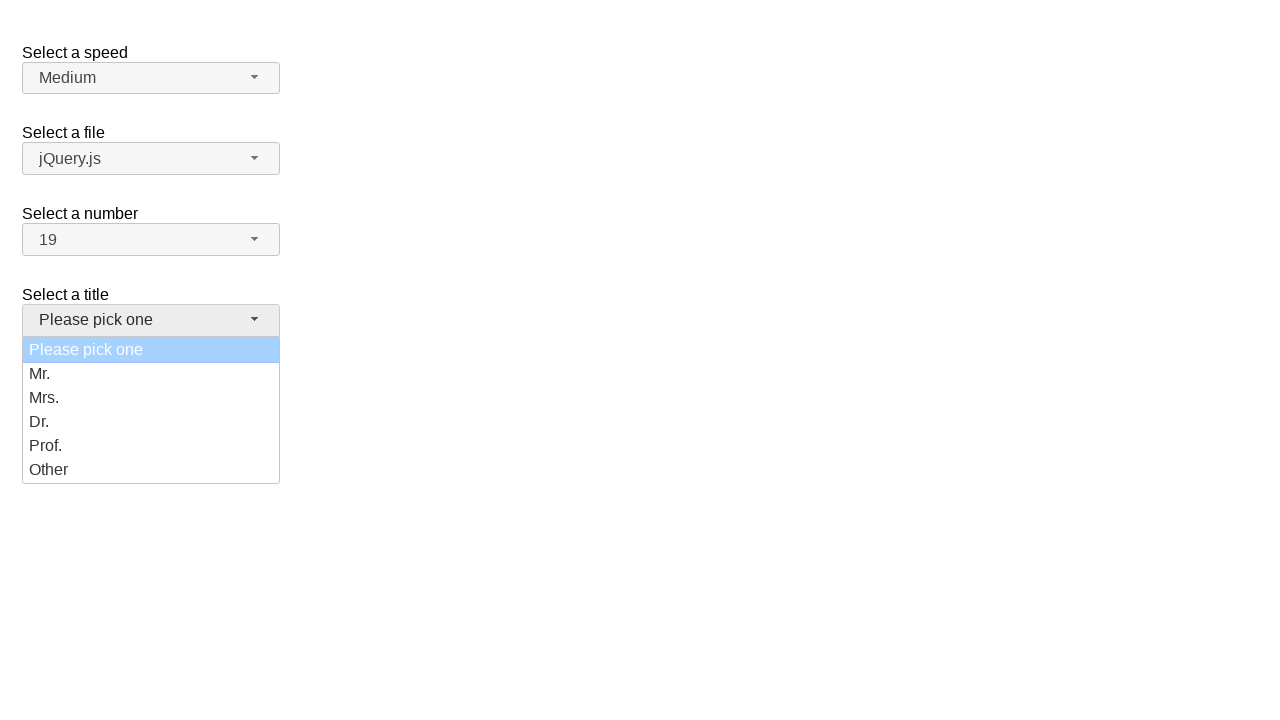

Selected 'Dr.' from salutation dropdown
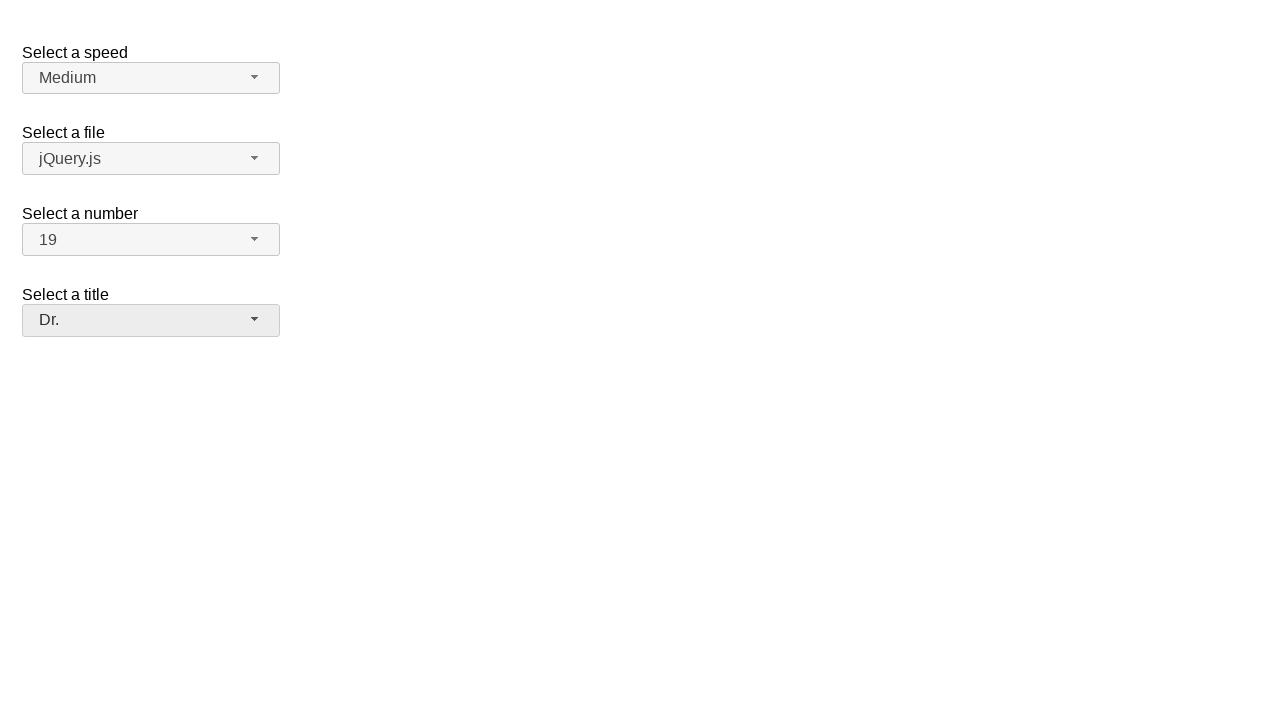

Verified 'Dr.' was selected in salutation dropdown
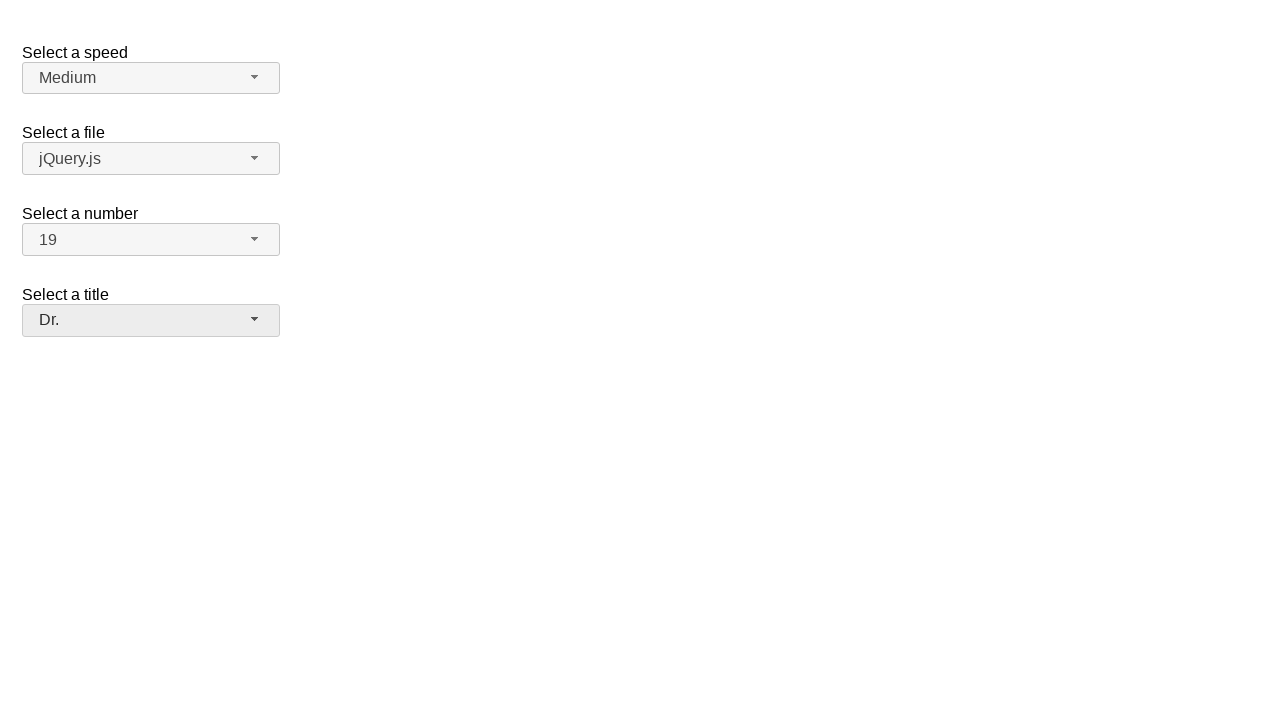

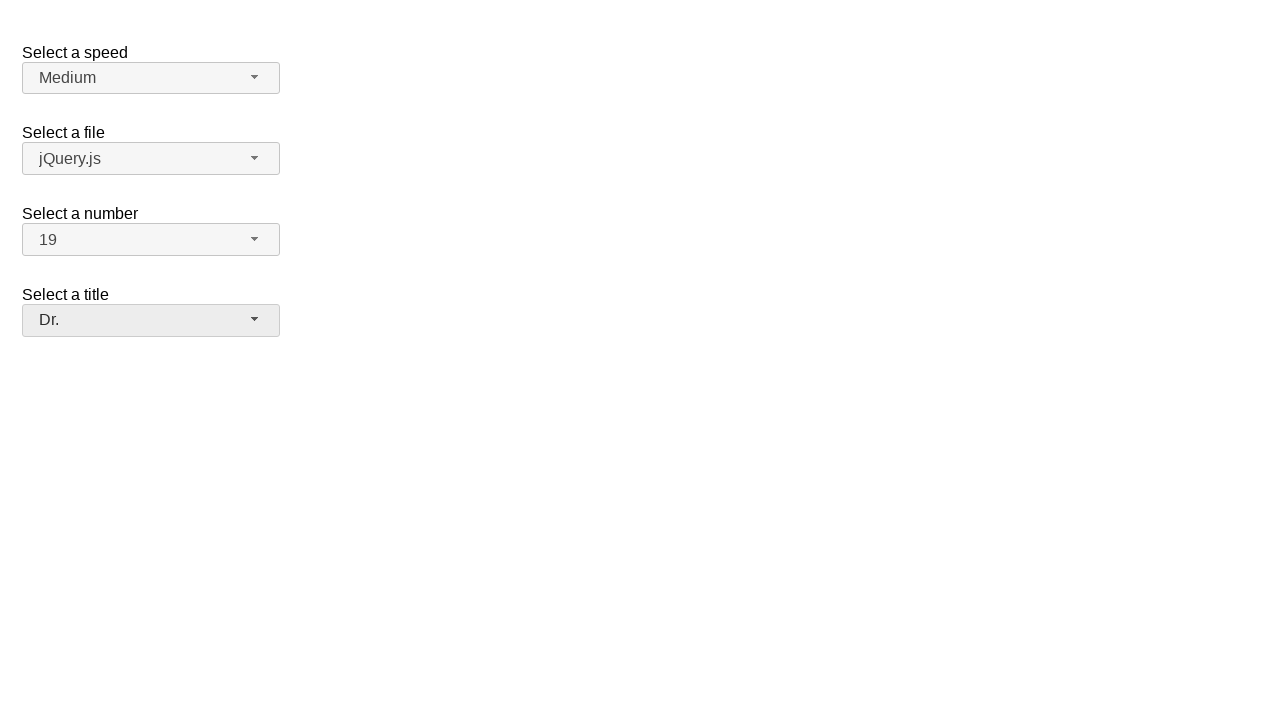